Tests browser window handling by clicking a link that opens a new window, switching to the new window to verify it opened, then switching back to the original window.

Starting URL: http://the-internet.herokuapp.com/windows

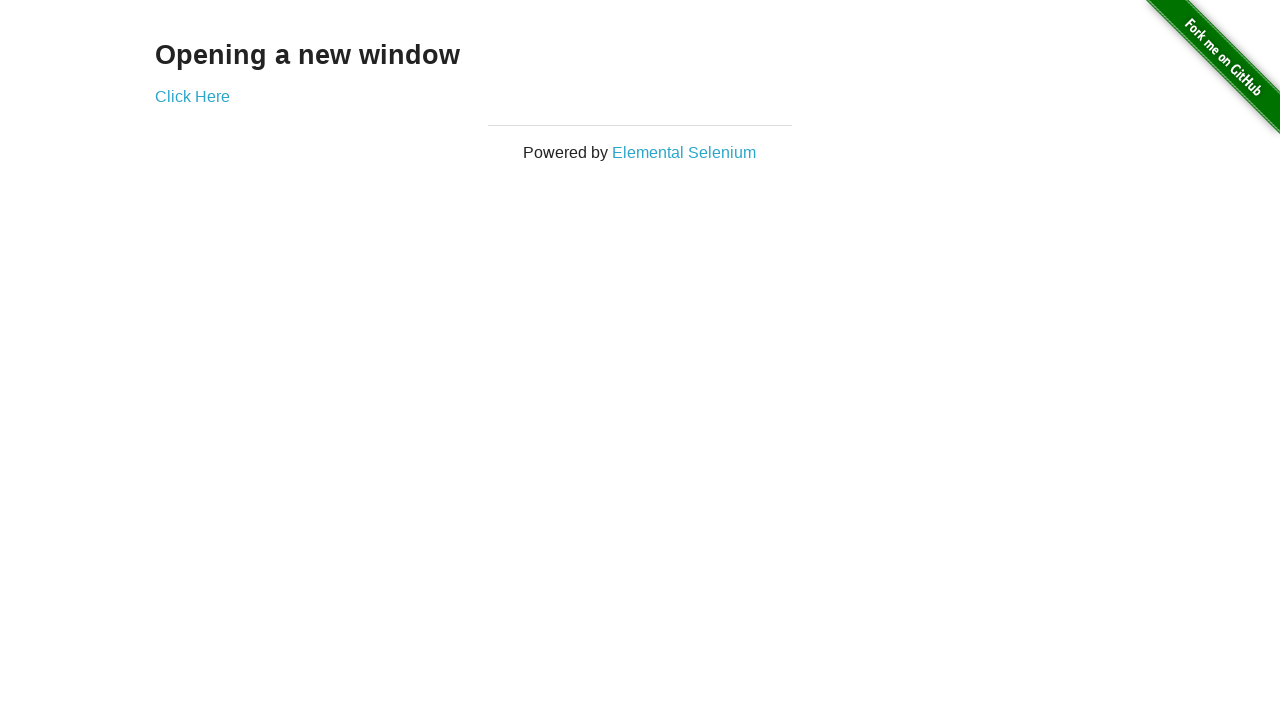

Verified initial page title is 'The Internet'
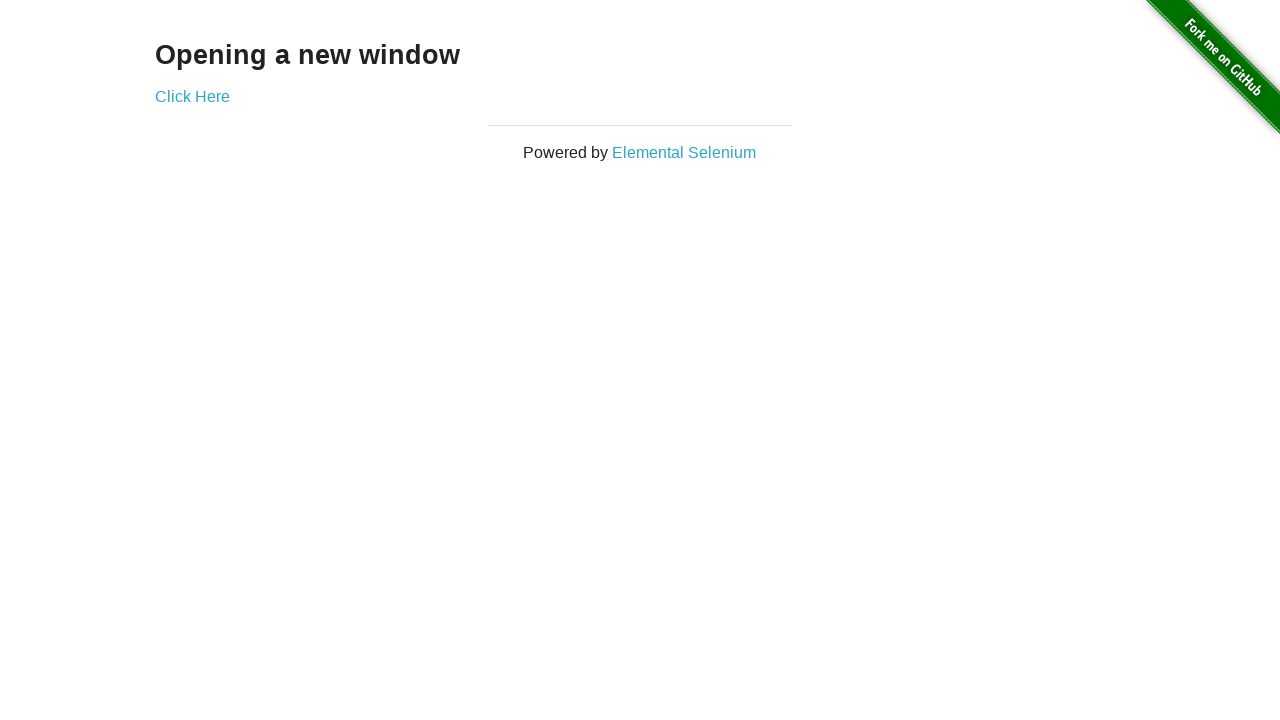

Stored reference to original page
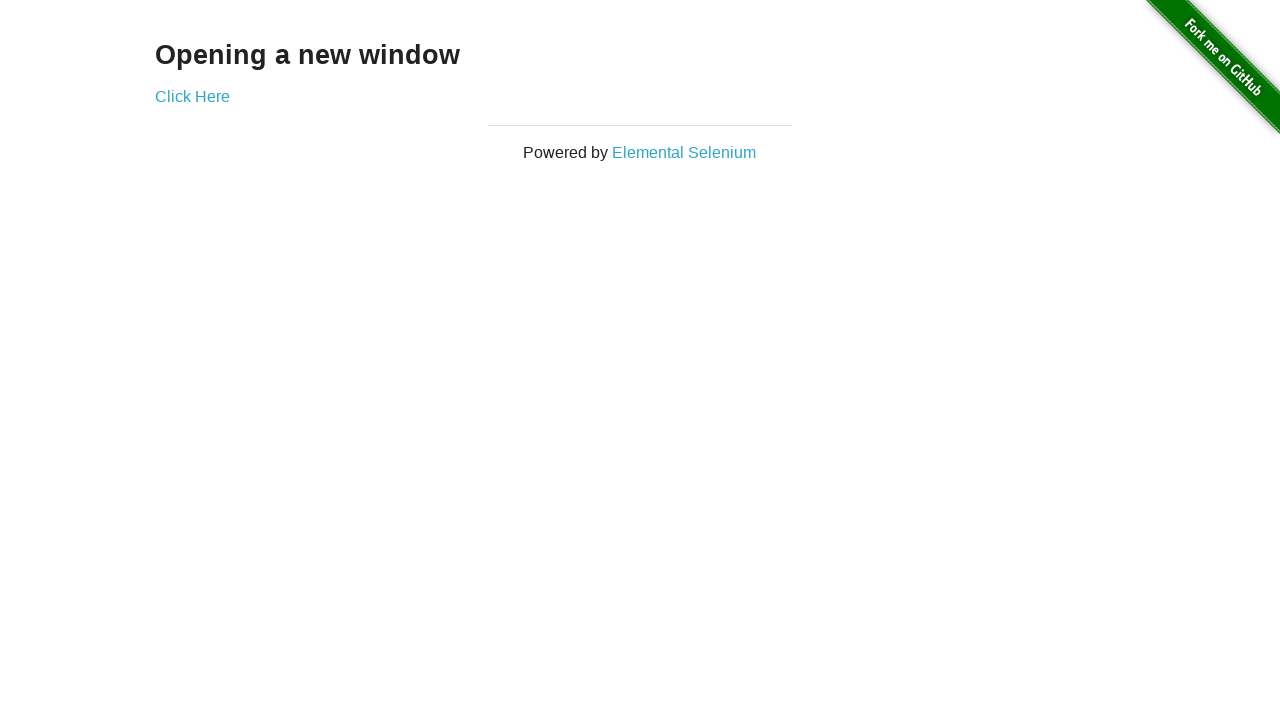

Clicked 'Click Here' link to open new window at (192, 96) on xpath=//a[contains(text(),'Click Here')]
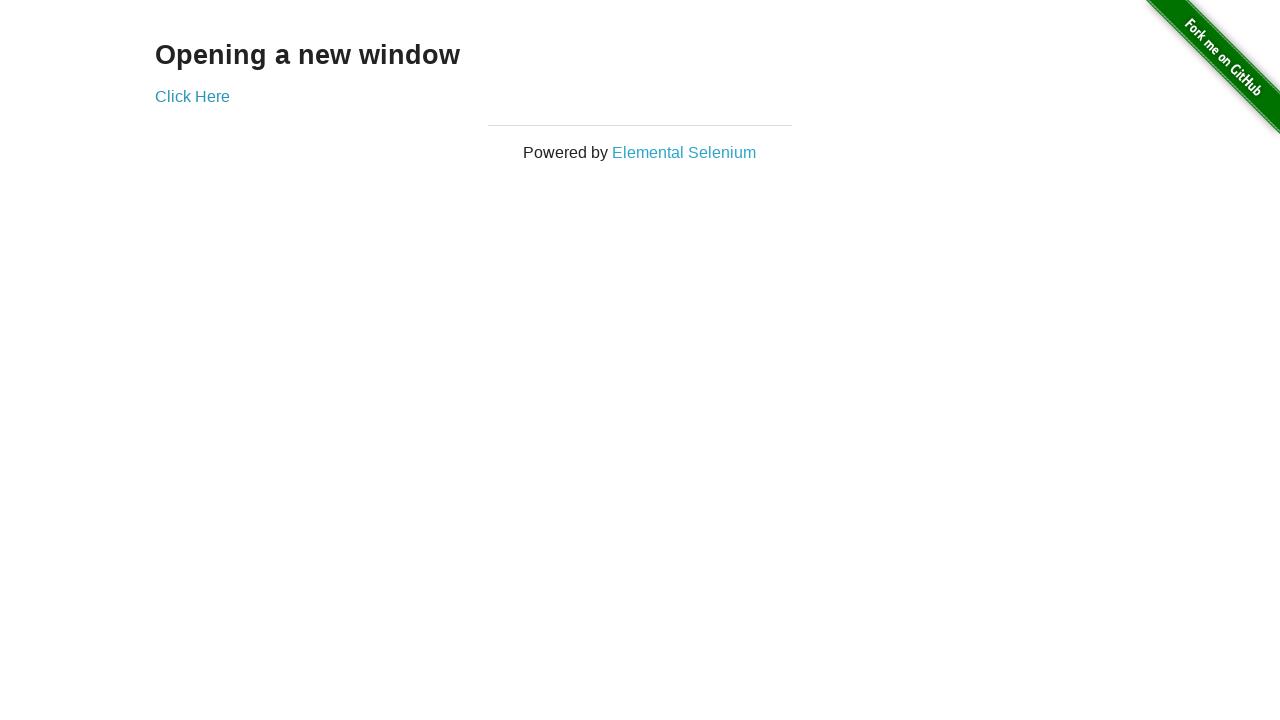

Captured reference to newly opened window
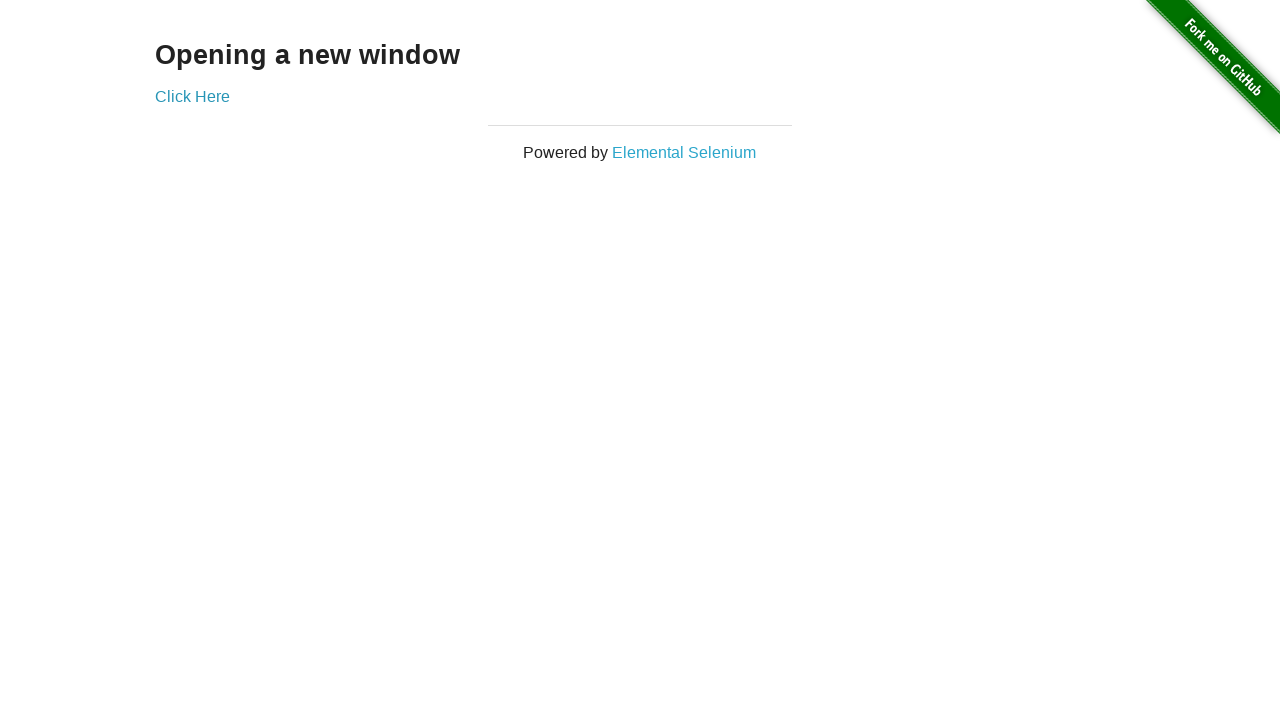

New window finished loading
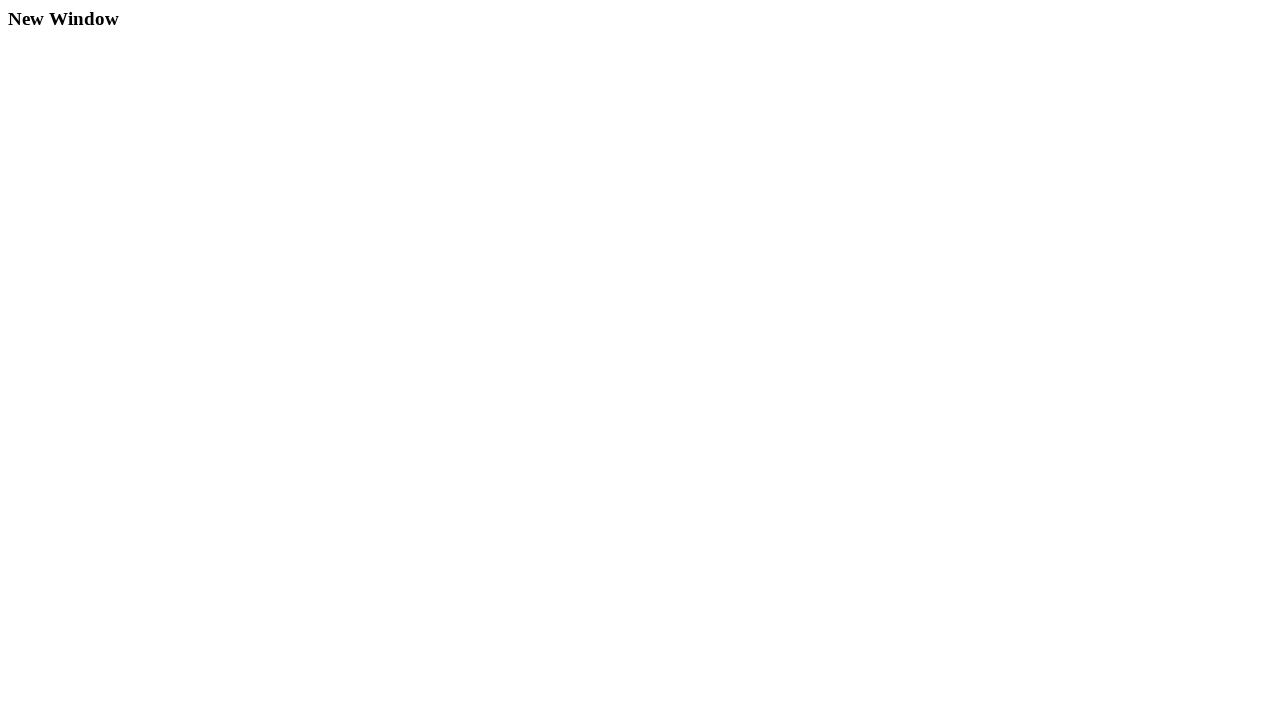

Verified new window title is 'New Window'
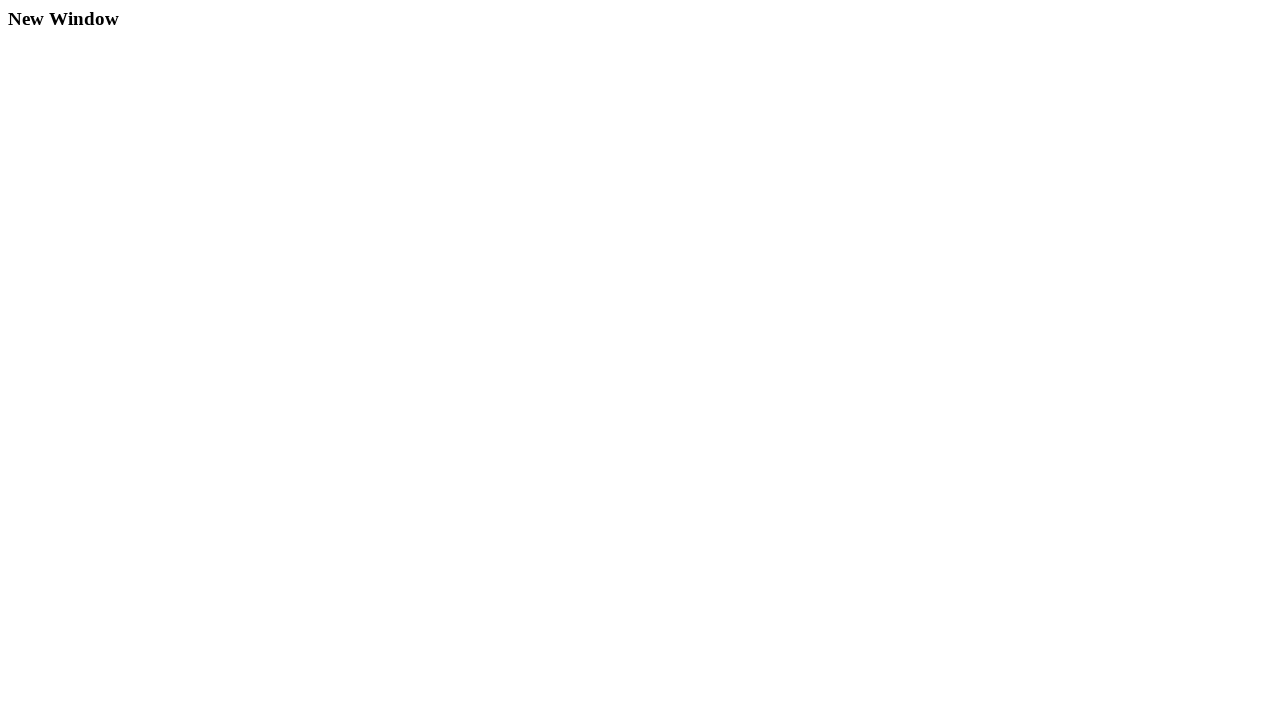

Switched back to original window
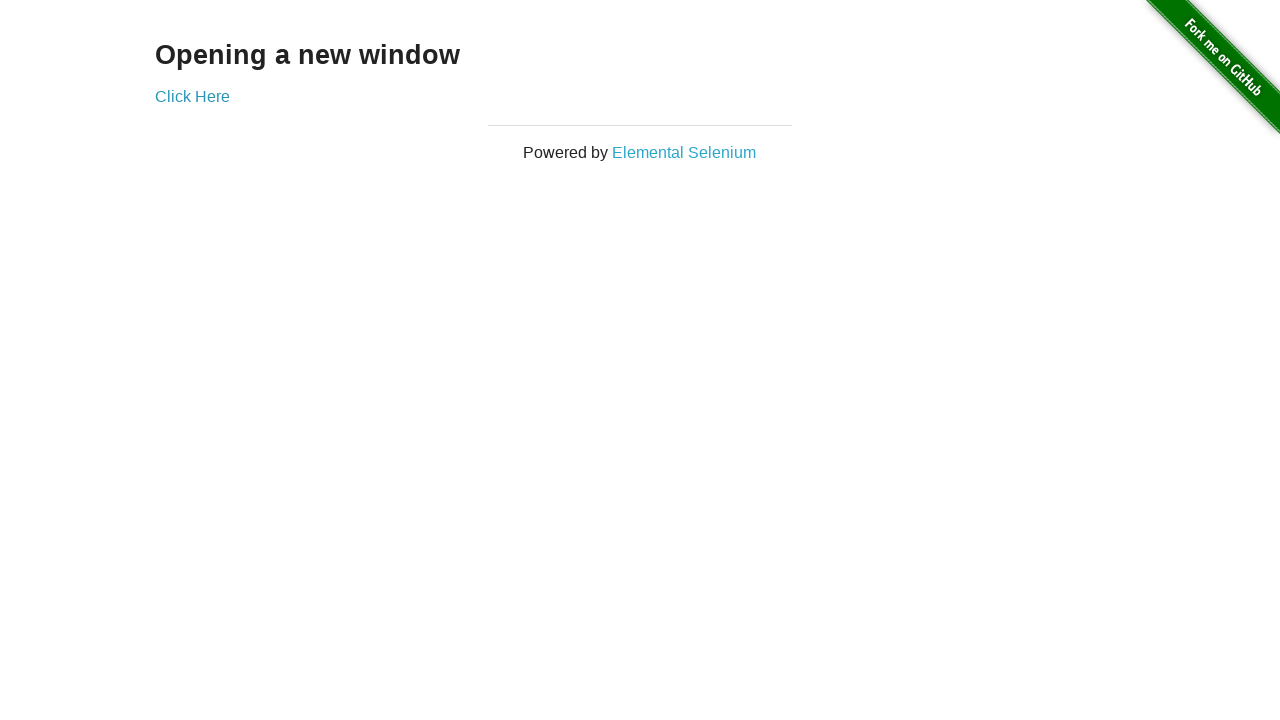

Verified original window title is still 'The Internet'
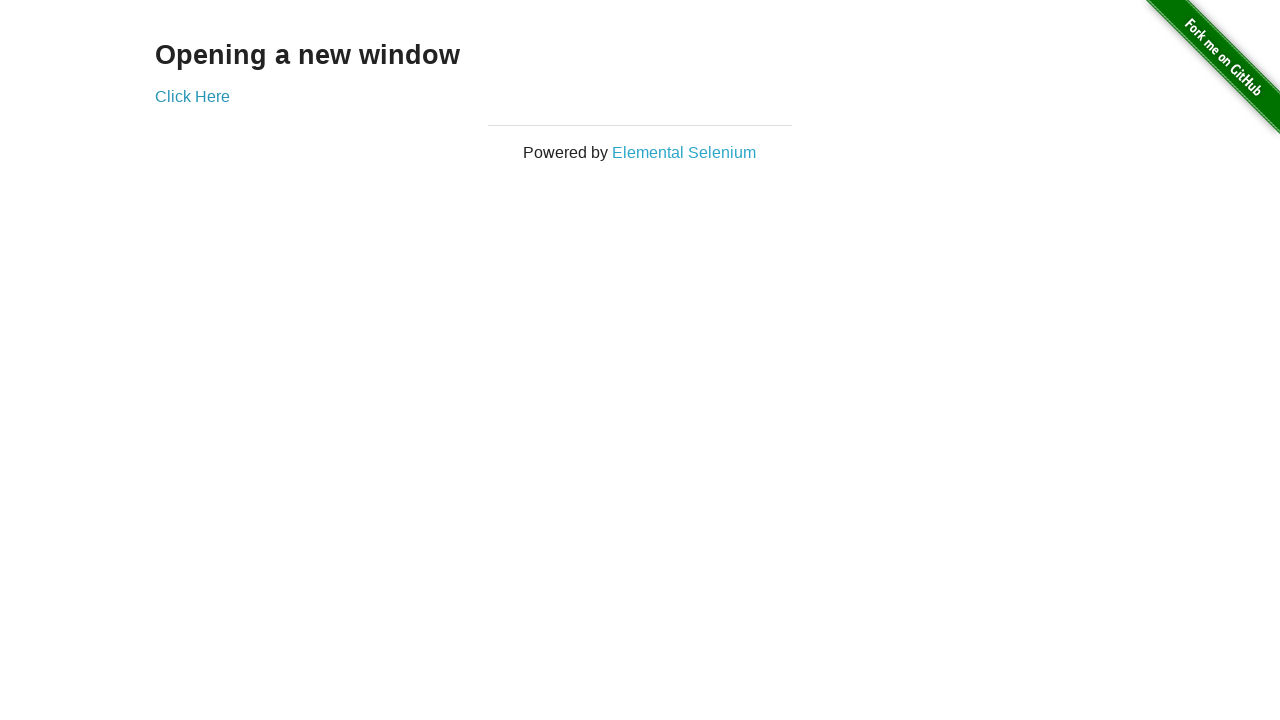

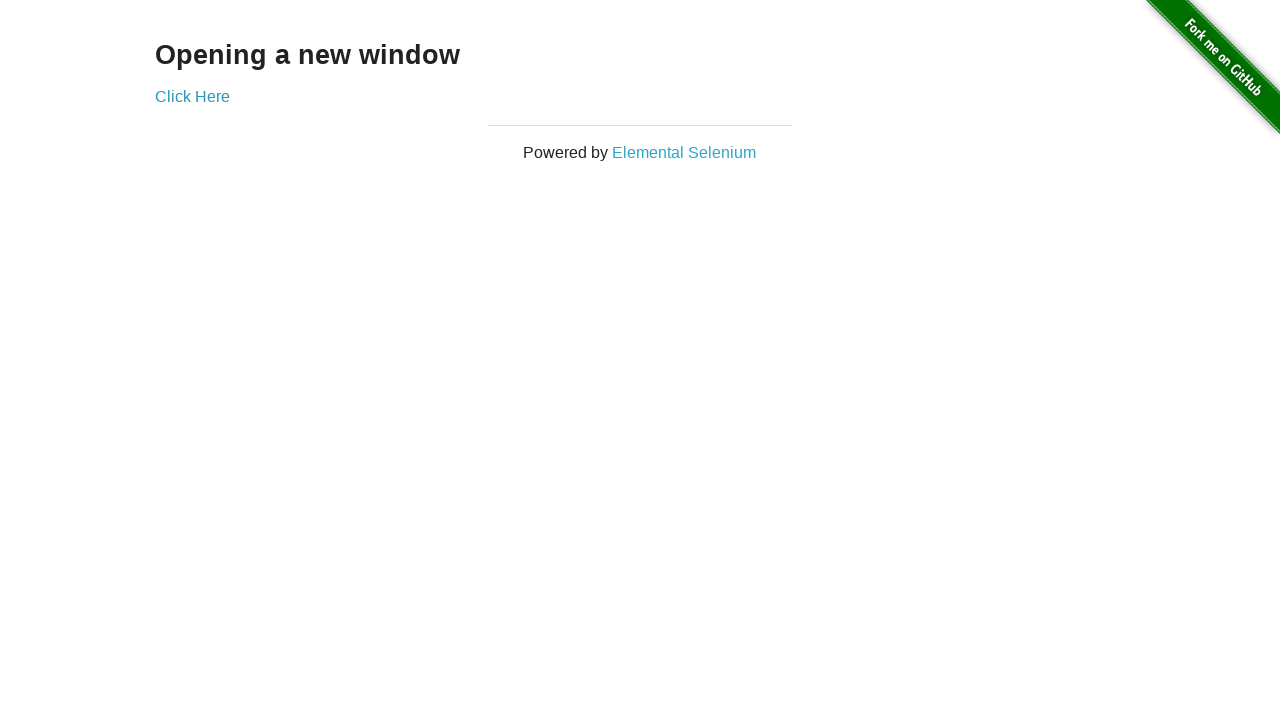